Tests explicit wait functionality by clicking a button that starts a timer and waiting for a WebDriver text element to become visible

Starting URL: http://seleniumpractise.blogspot.com/2016/08/how-to-use-explicit-wait-in-selenium.html

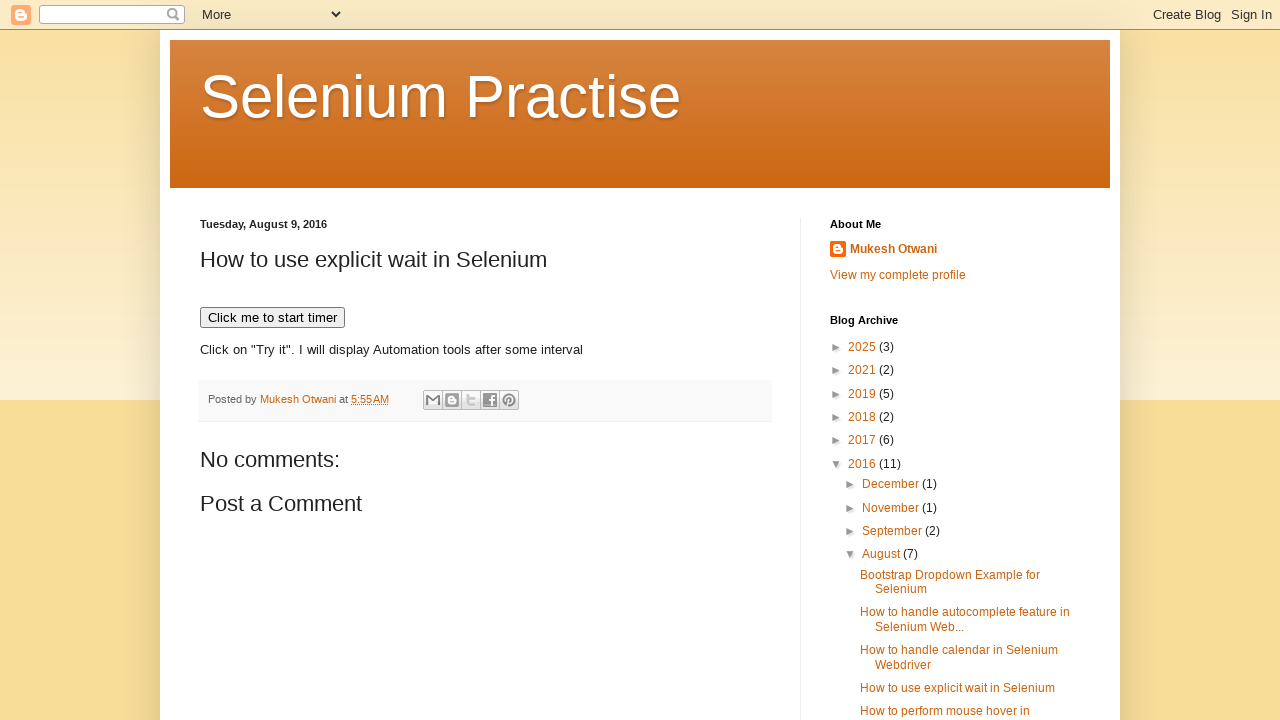

Clicked button to start timer at (272, 318) on xpath=//button[contains(text(),'Click me to start timer')]
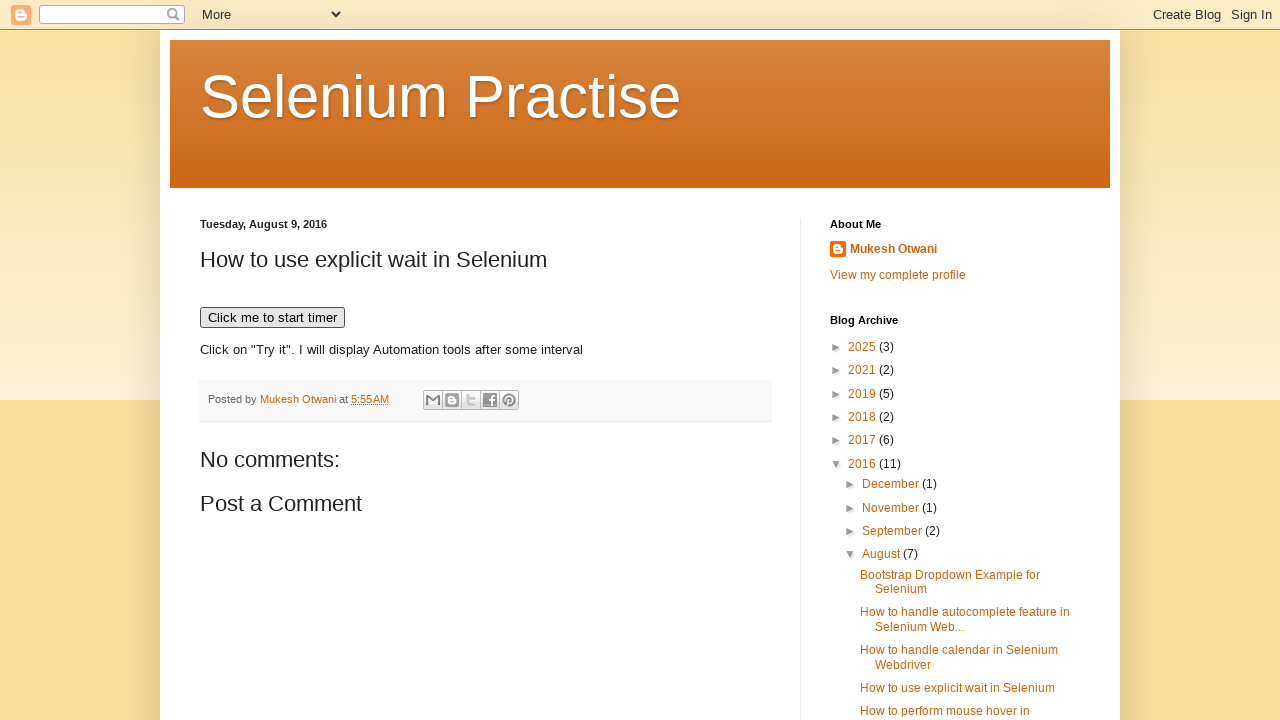

Waited for WebDriver text element to become visible
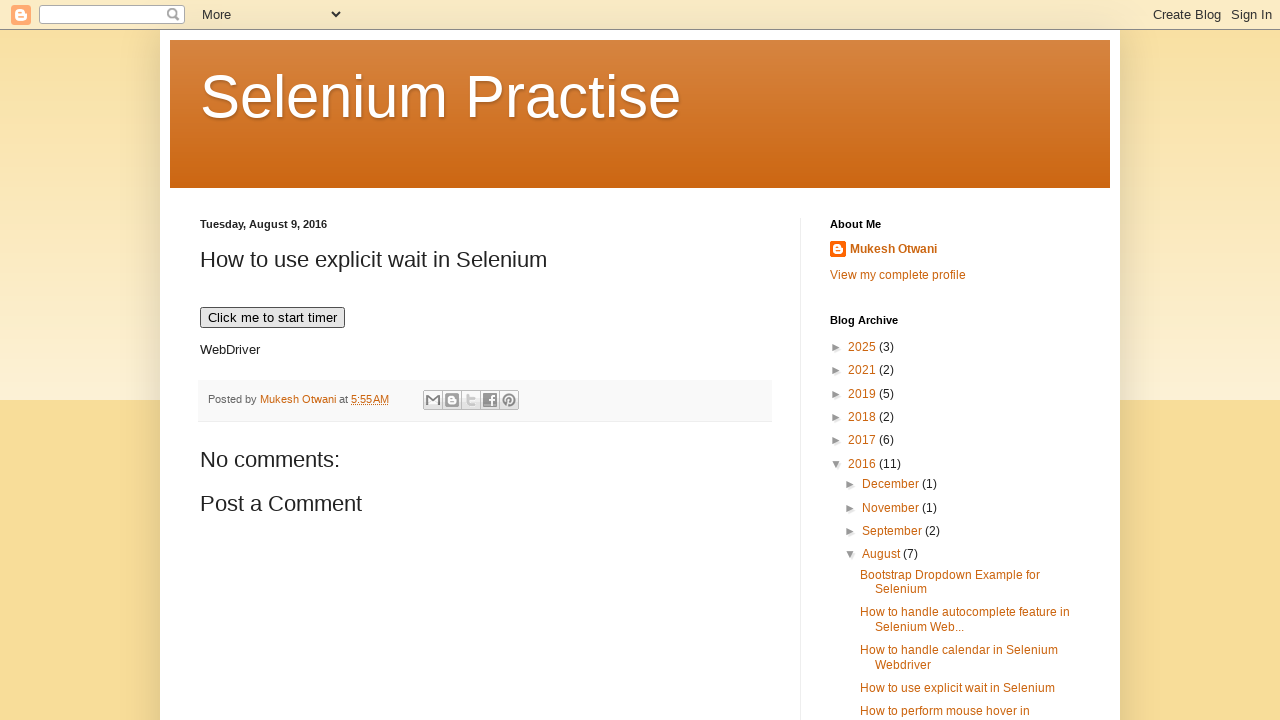

Verified WebDriver element is visible
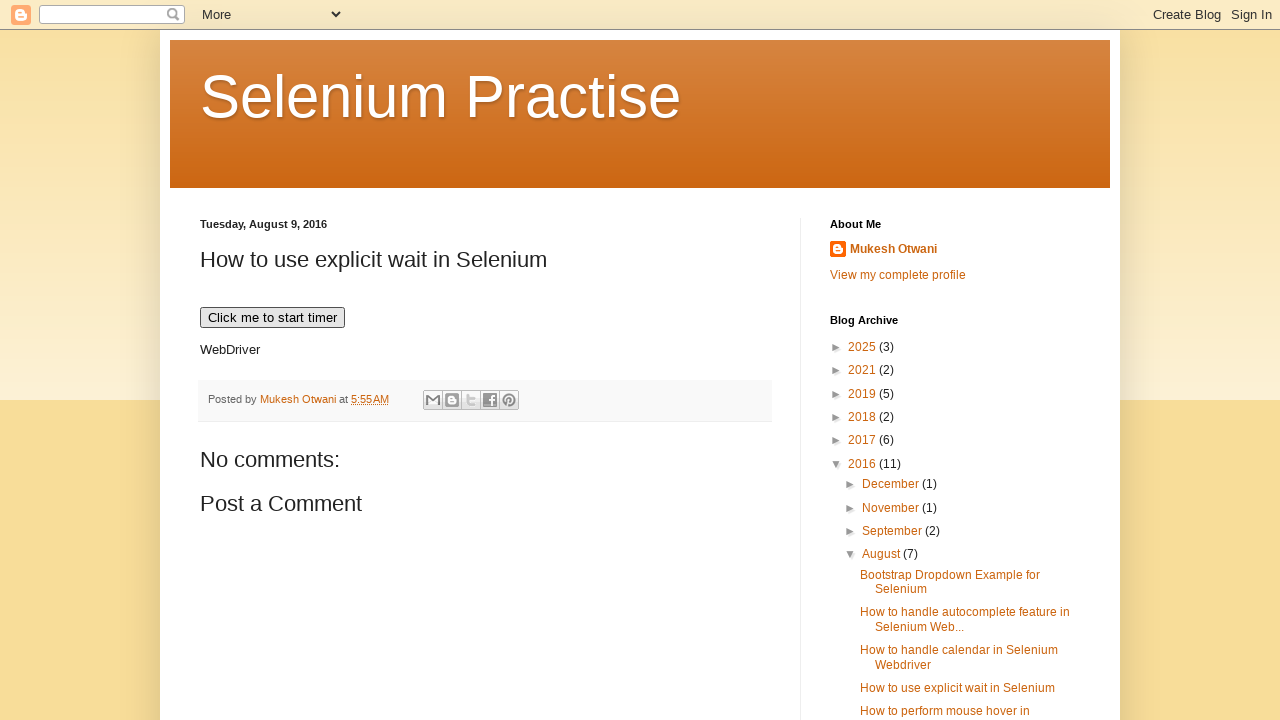

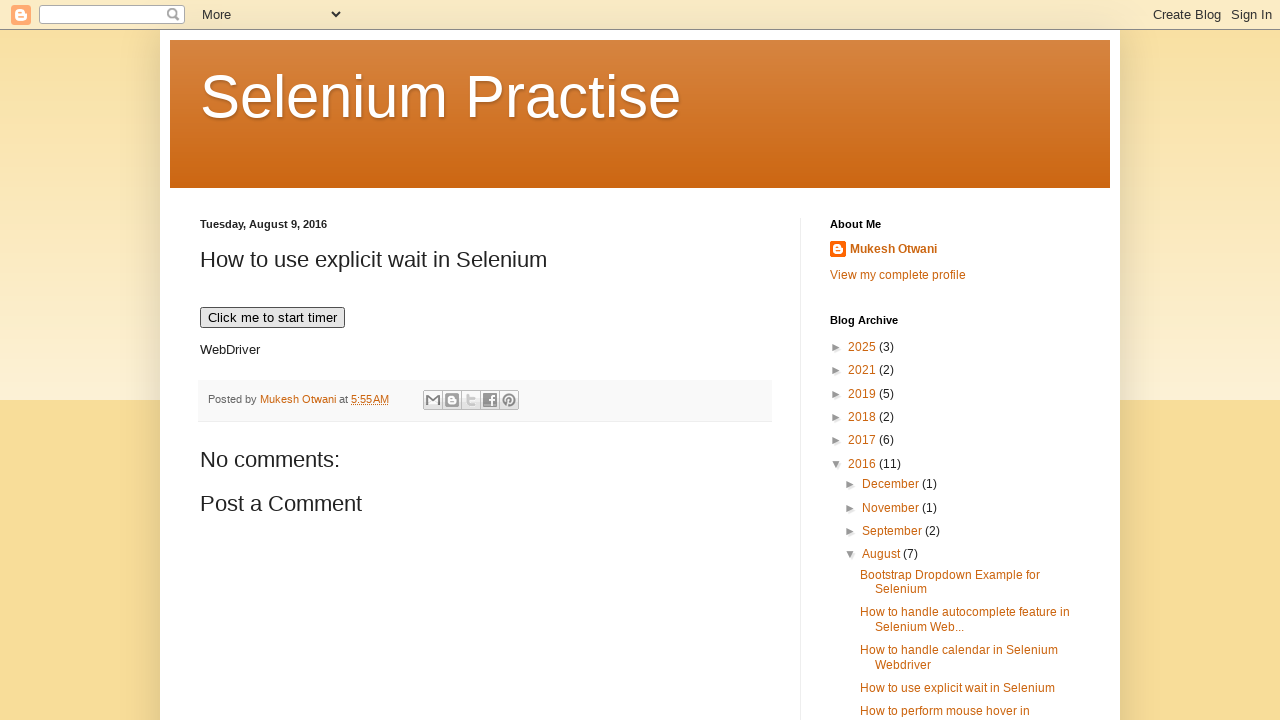